Tests train search functionality on erail.in by entering departure and arrival stations, unchecking date filter, and verifying train results are displayed

Starting URL: https://erail.in/

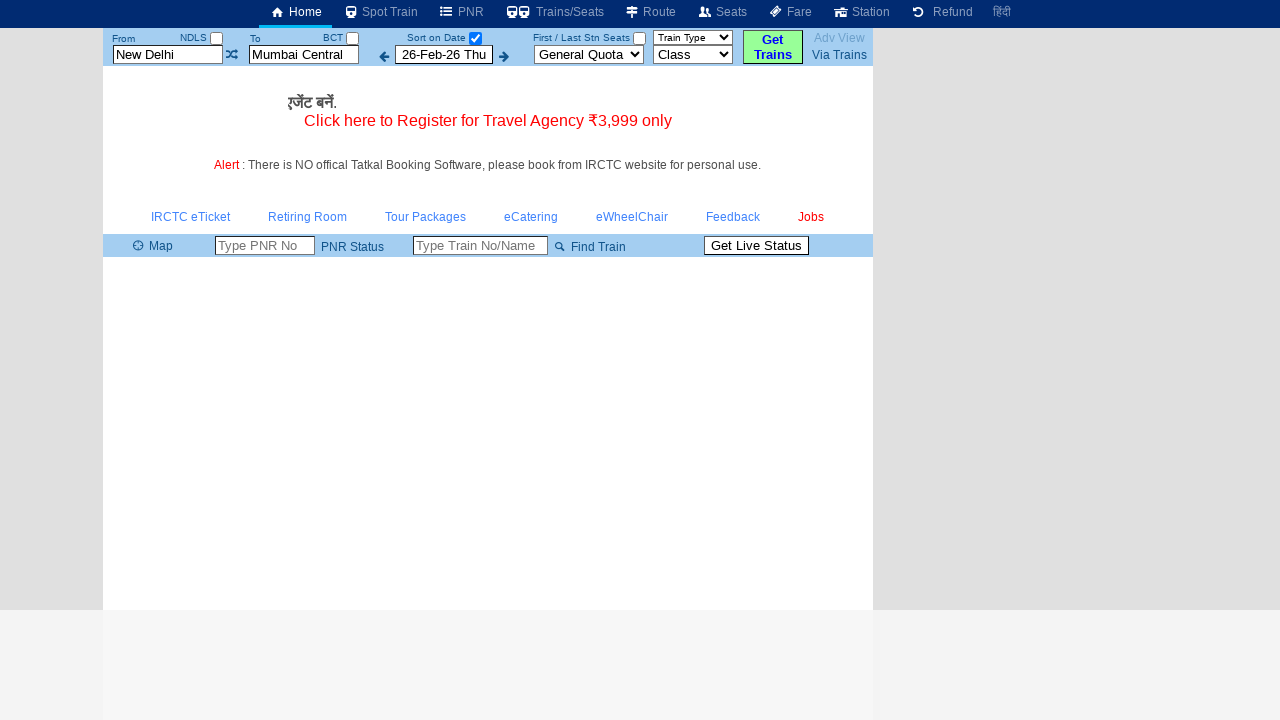

Cleared departure station field on #txtStationFrom
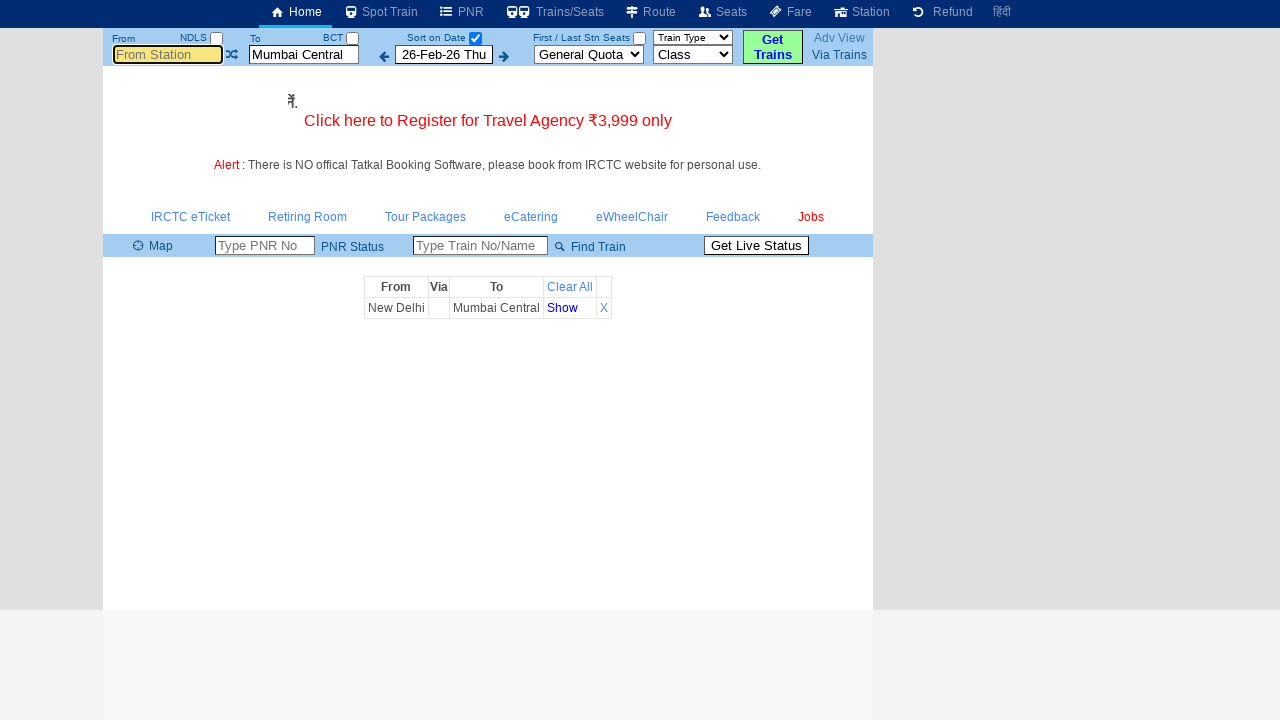

Entered 'MAS' as departure station on #txtStationFrom
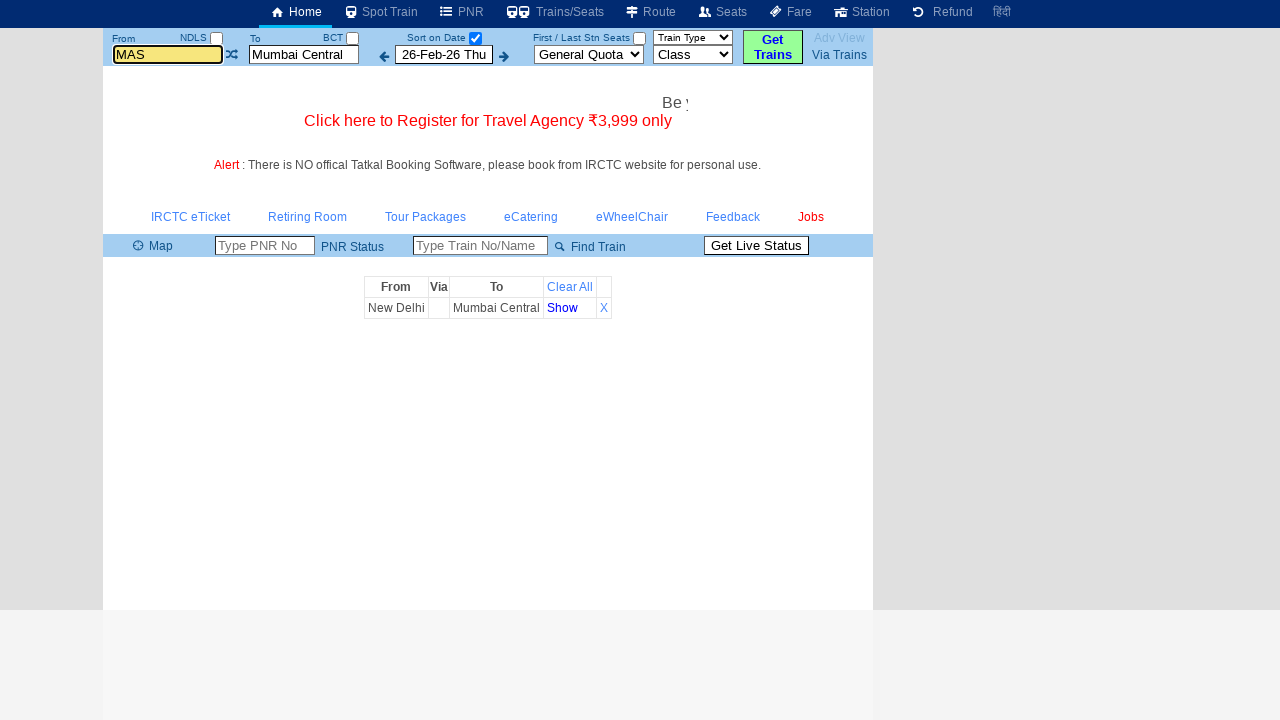

Pressed Enter to confirm departure station on #txtStationFrom
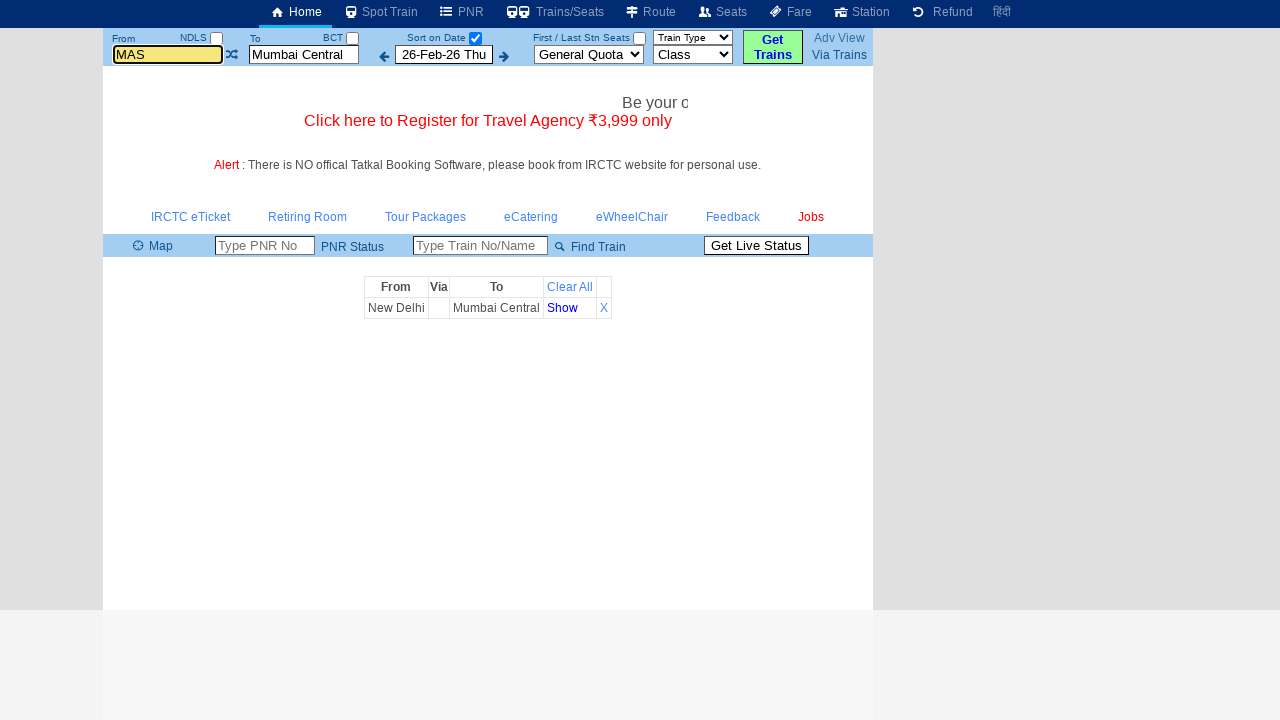

Cleared arrival station field on #txtStationTo
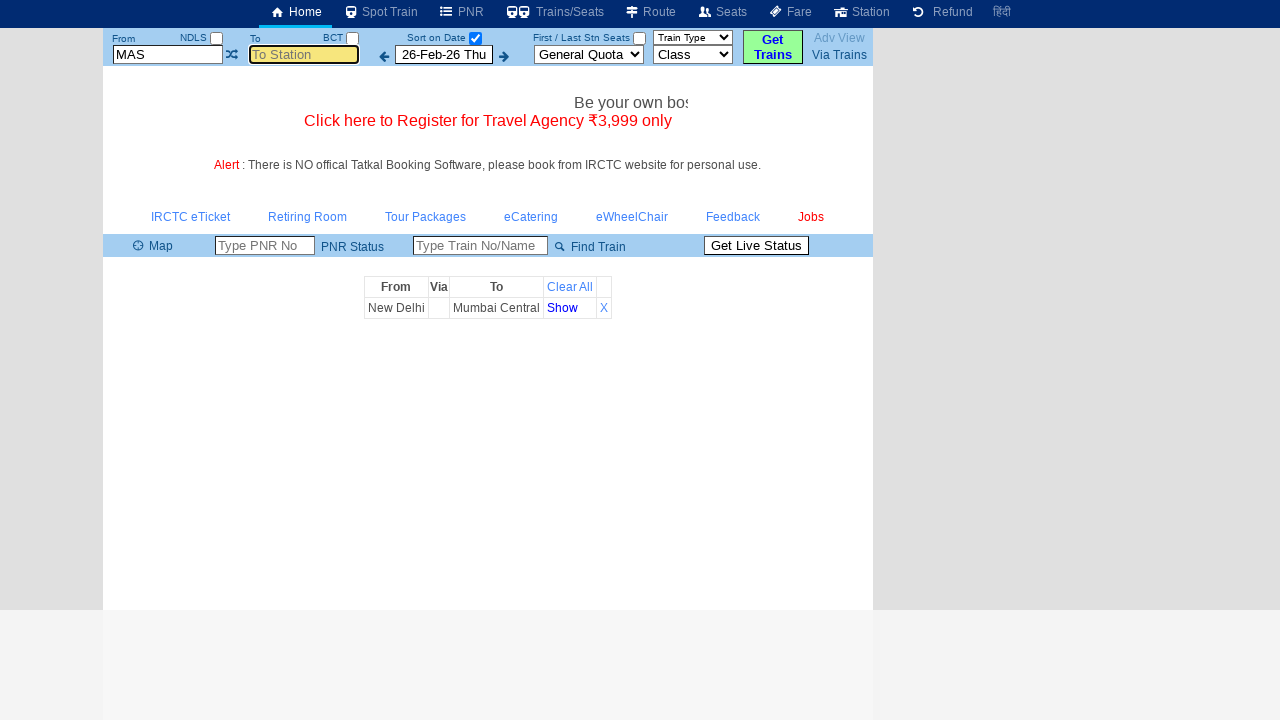

Entered 'MDU' as arrival station on #txtStationTo
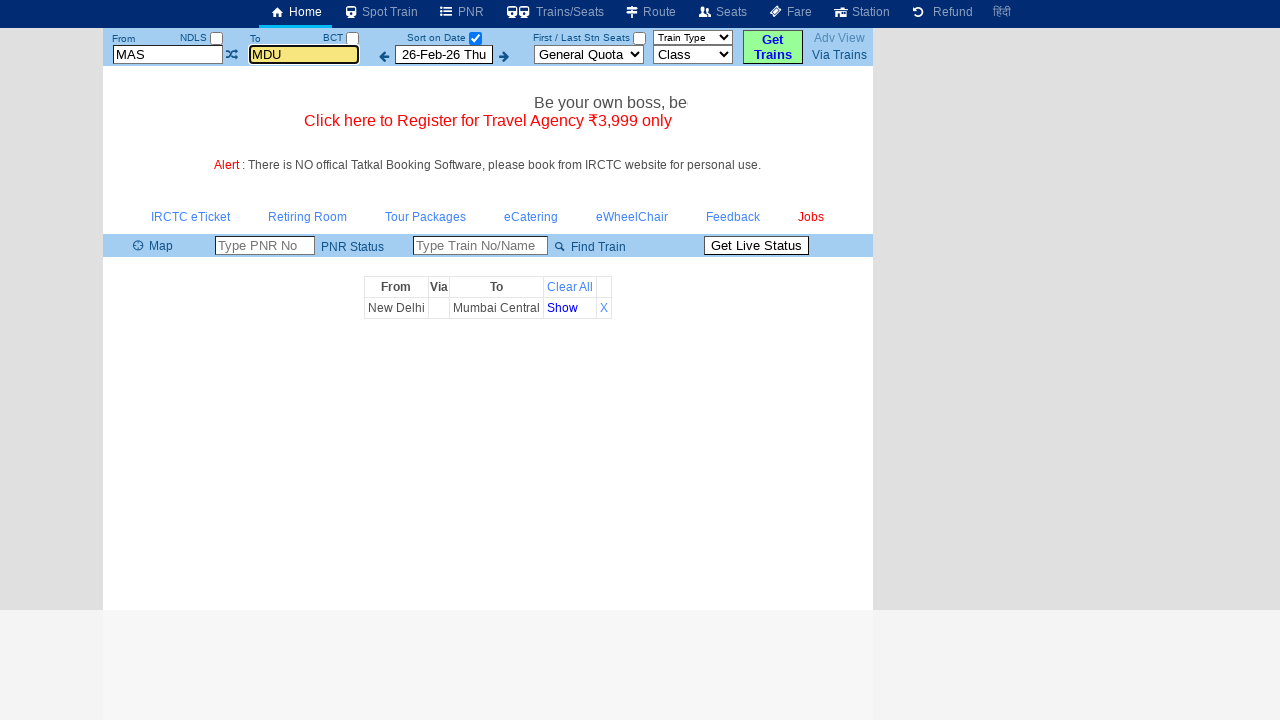

Pressed Enter to confirm arrival station on #txtStationTo
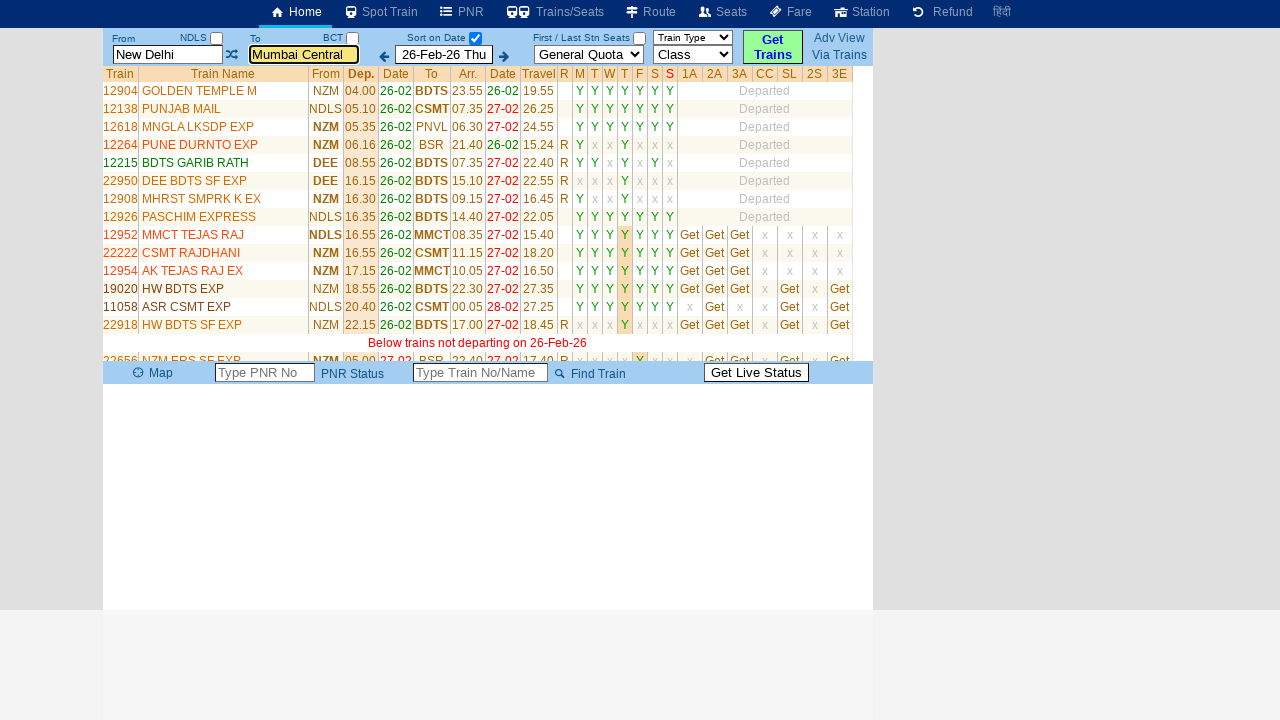

Unchecked the date filter checkbox at (475, 38) on #chkSelectDateOnly
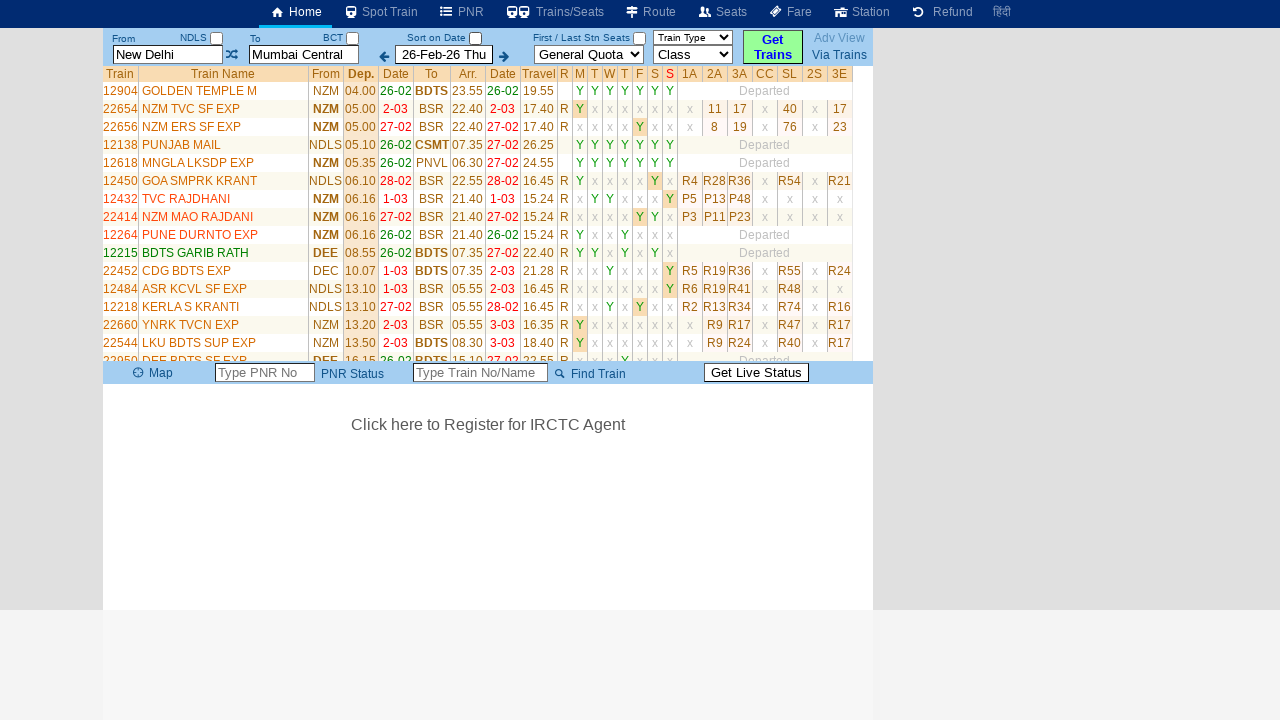

Train results table loaded successfully
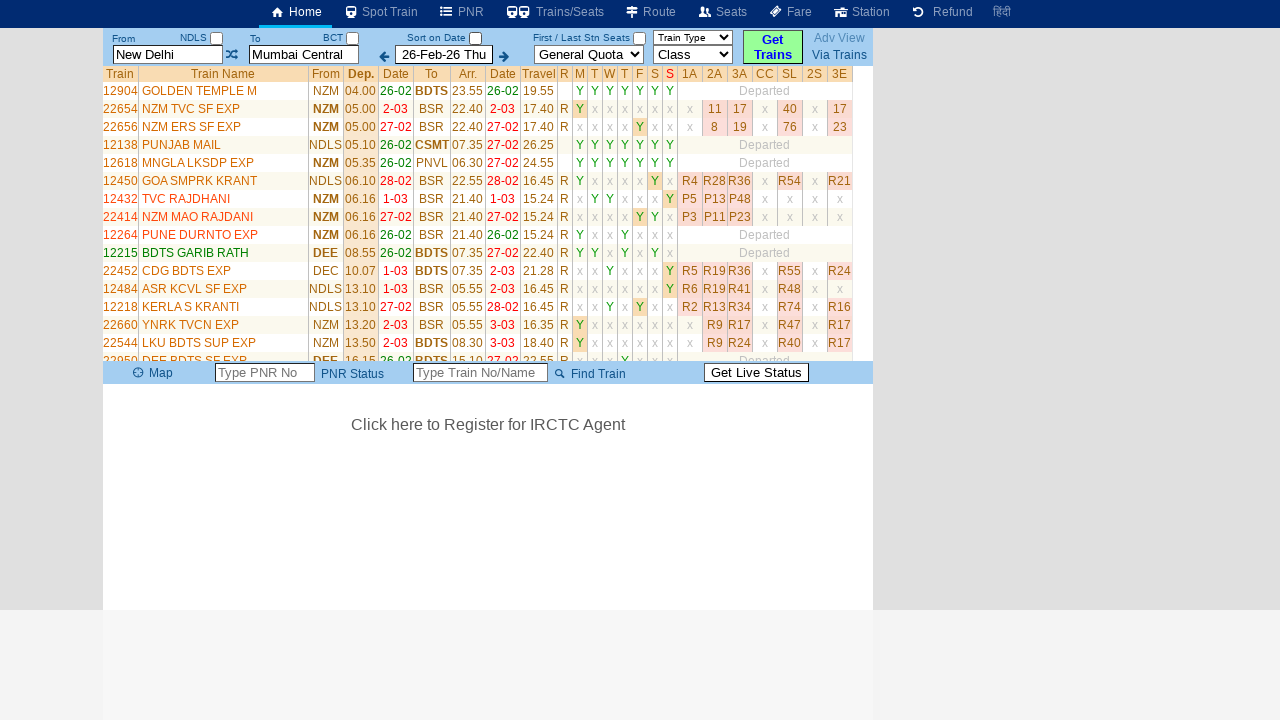

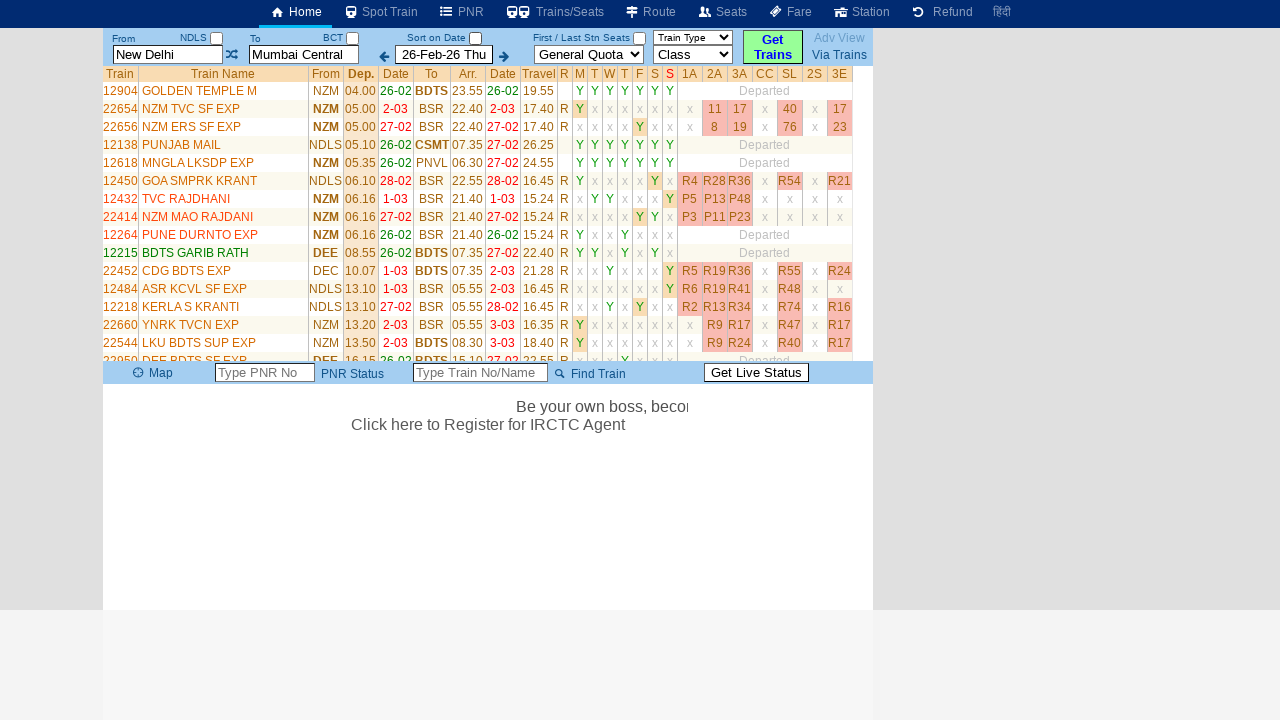